Tests keyboard navigation on Flipkart homepage by scrolling down the page using PAGE_DOWN keys, jumping to the bottom with CTRL+END, and returning to top with CTRL+HOME

Starting URL: https://www.flipkart.com/

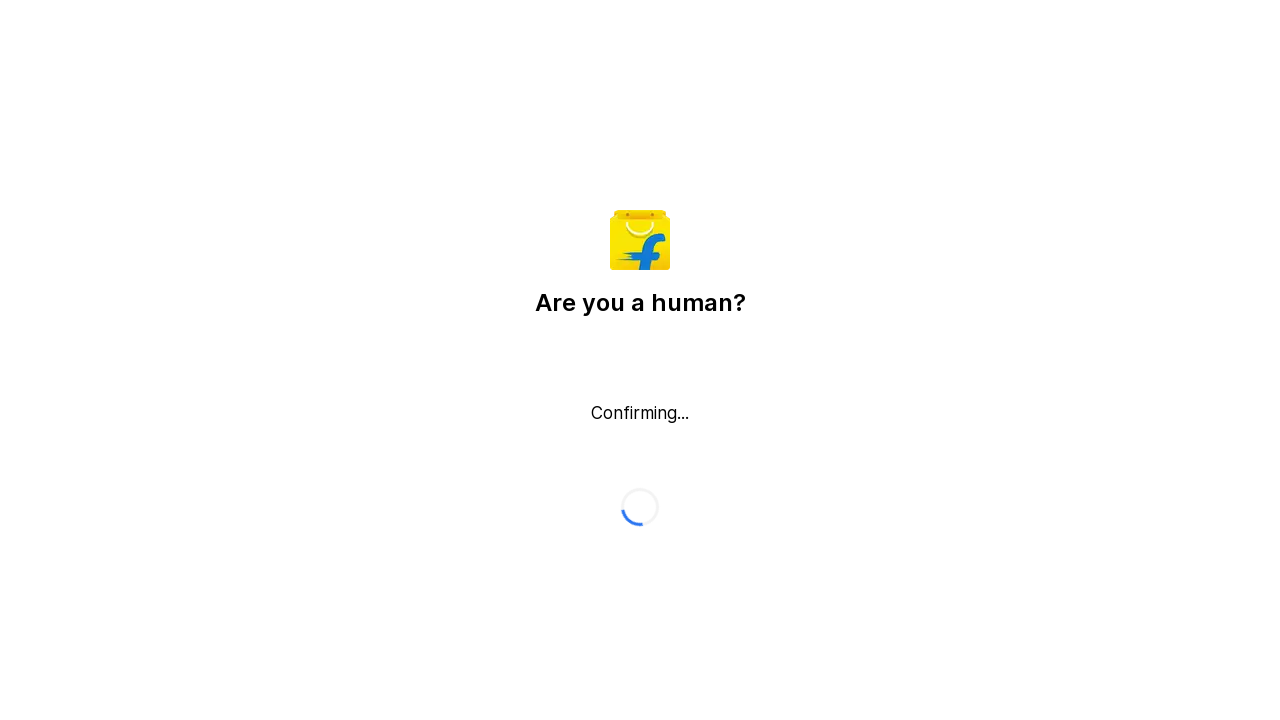

Pressed Escape to close any popups
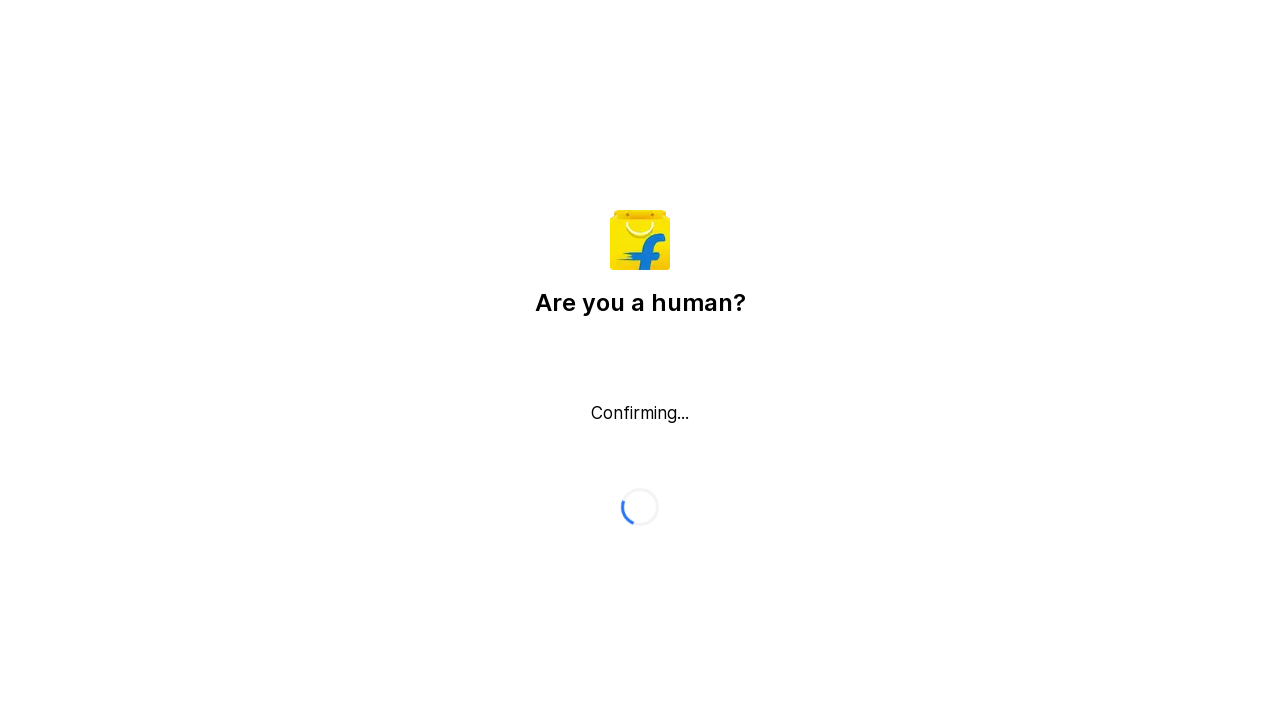

Scrolled down using PAGE_DOWN key (iteration 1/12)
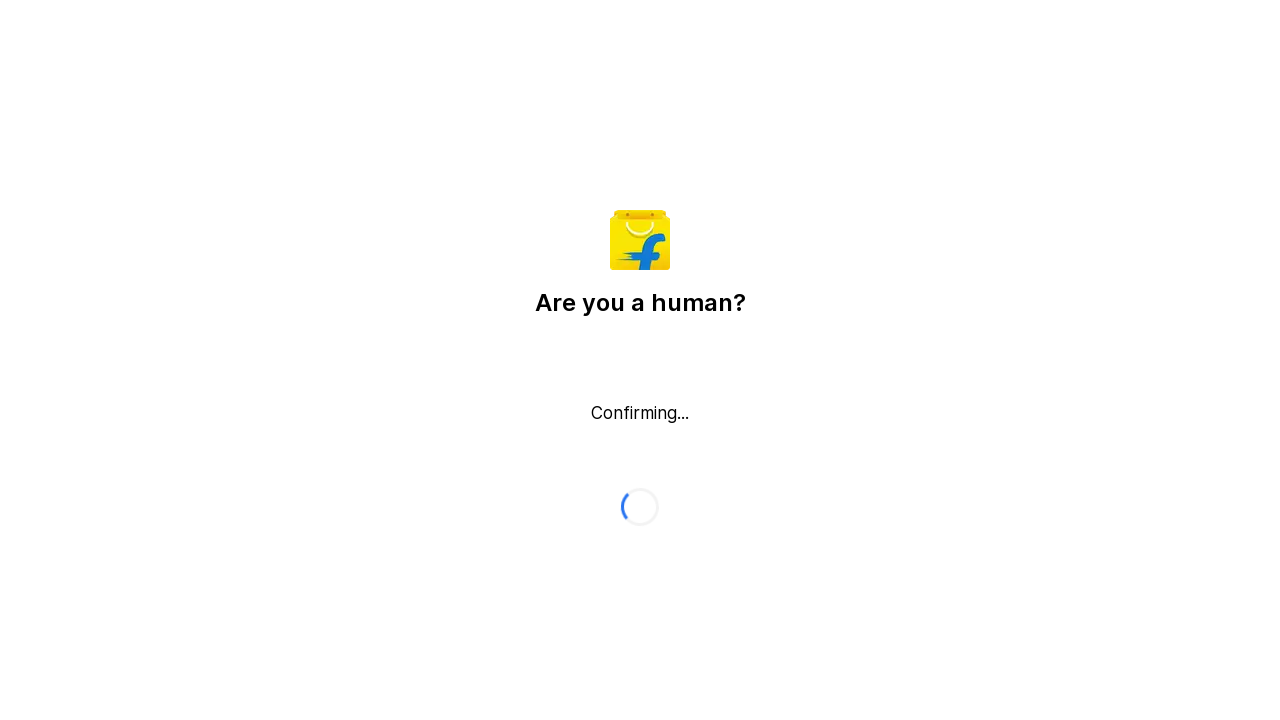

Waited 500ms before next scroll
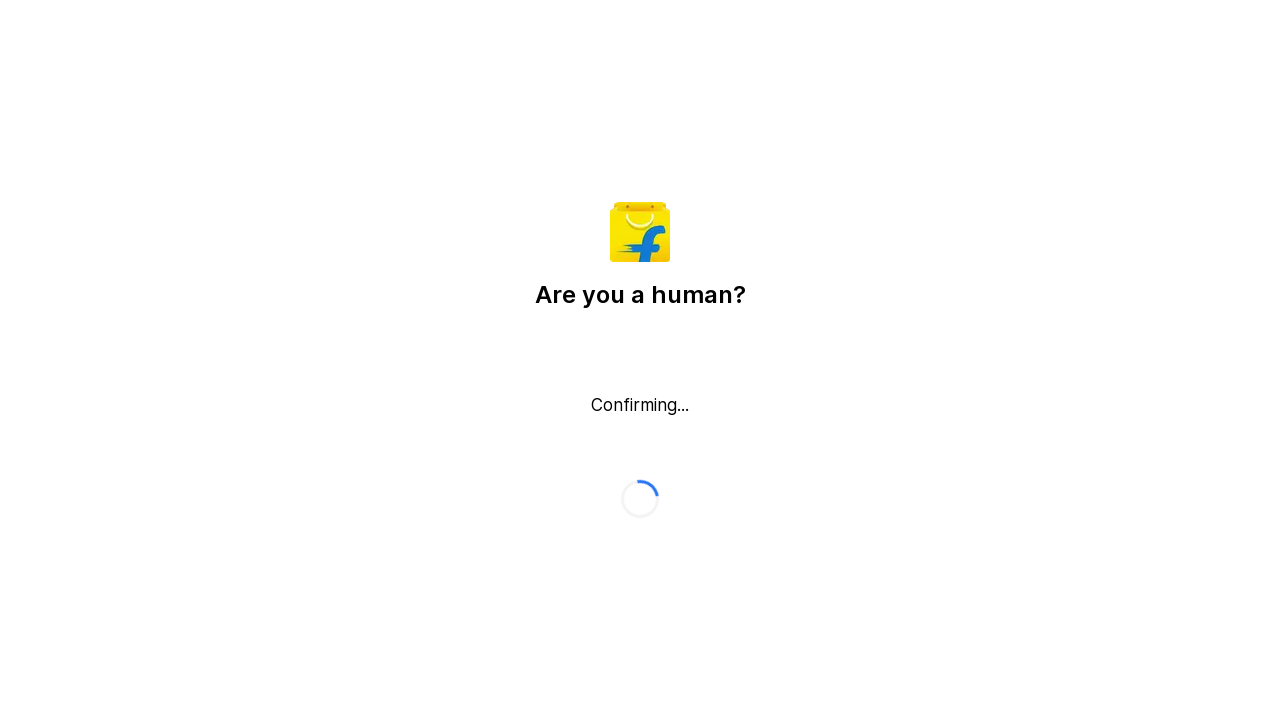

Scrolled down using PAGE_DOWN key (iteration 2/12)
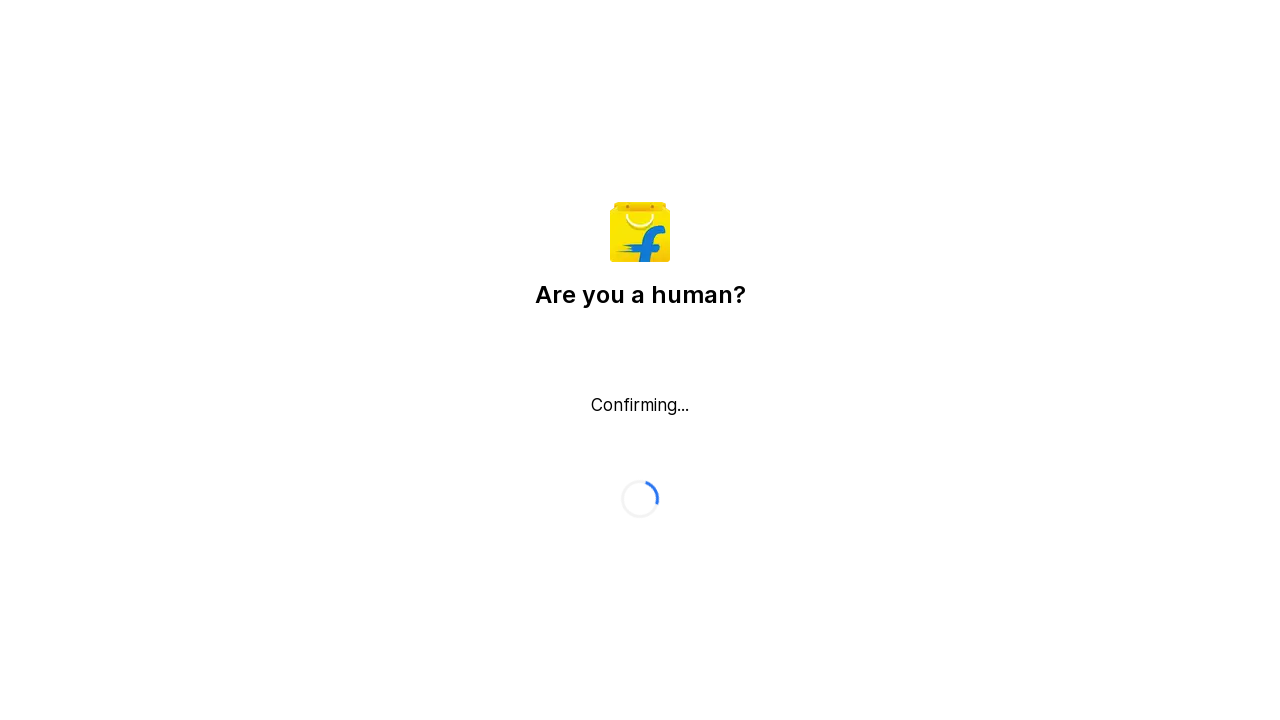

Waited 500ms before next scroll
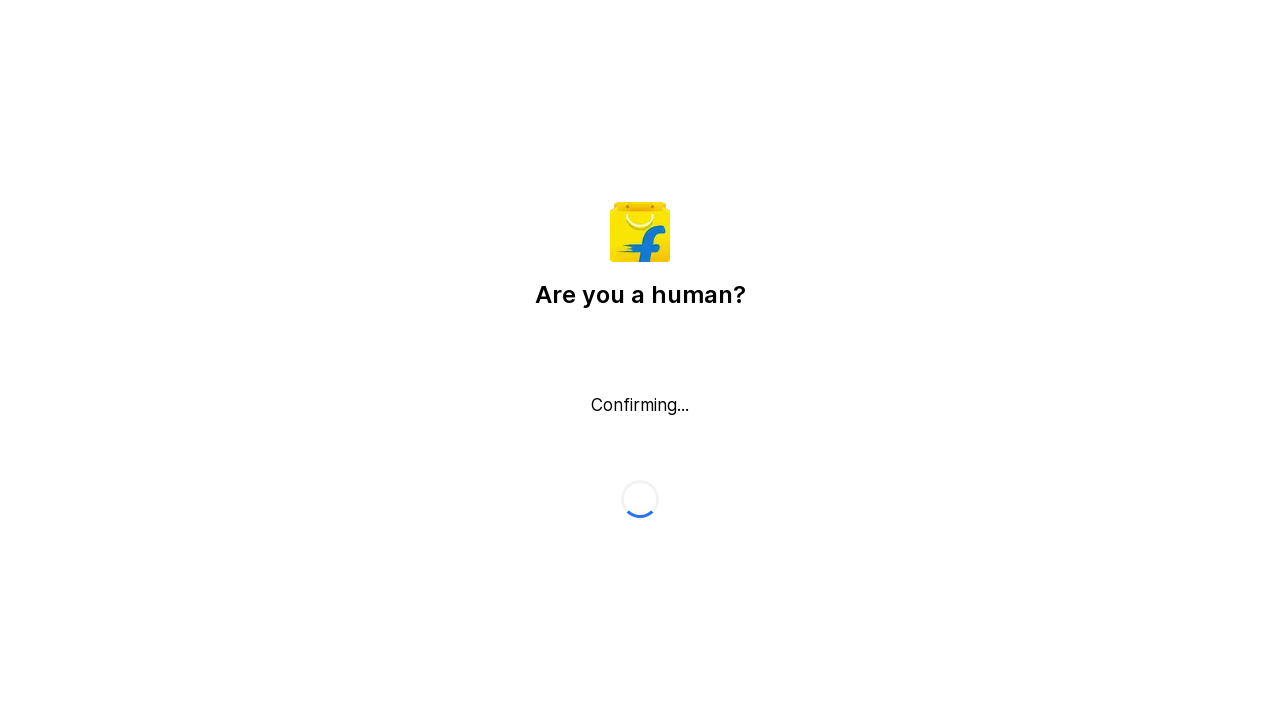

Scrolled down using PAGE_DOWN key (iteration 3/12)
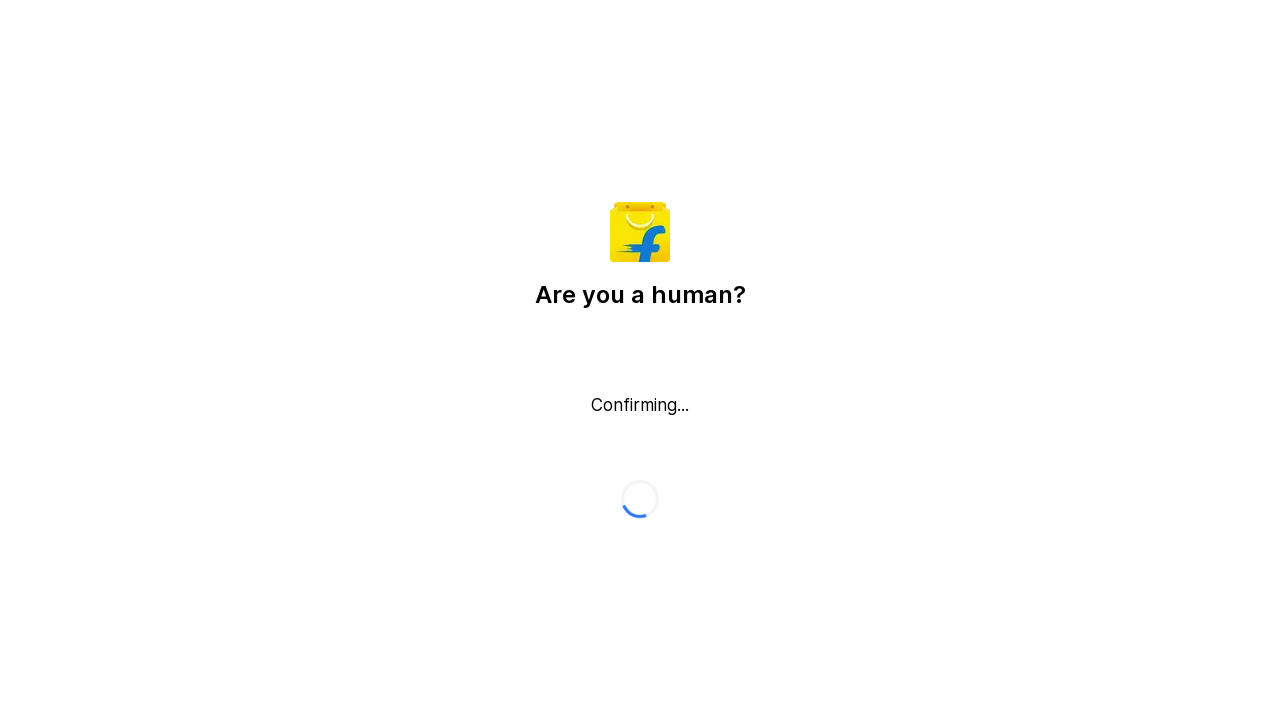

Waited 500ms before next scroll
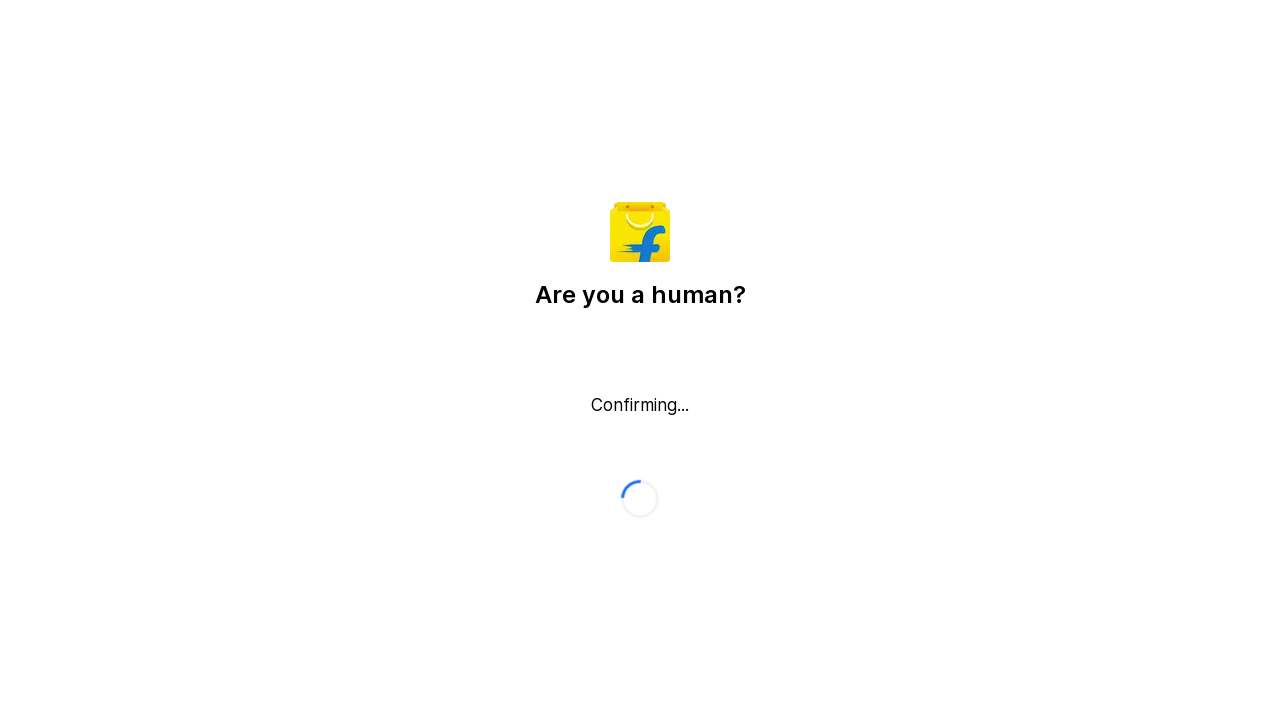

Scrolled down using PAGE_DOWN key (iteration 4/12)
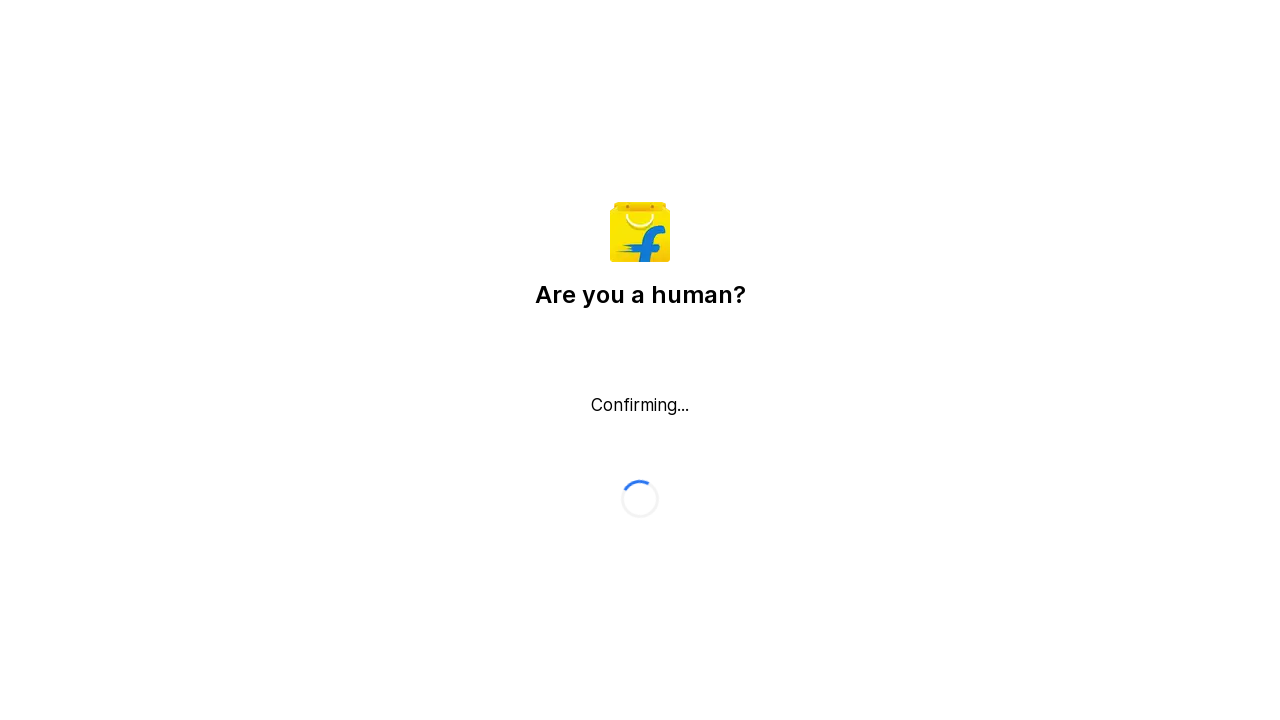

Waited 500ms before next scroll
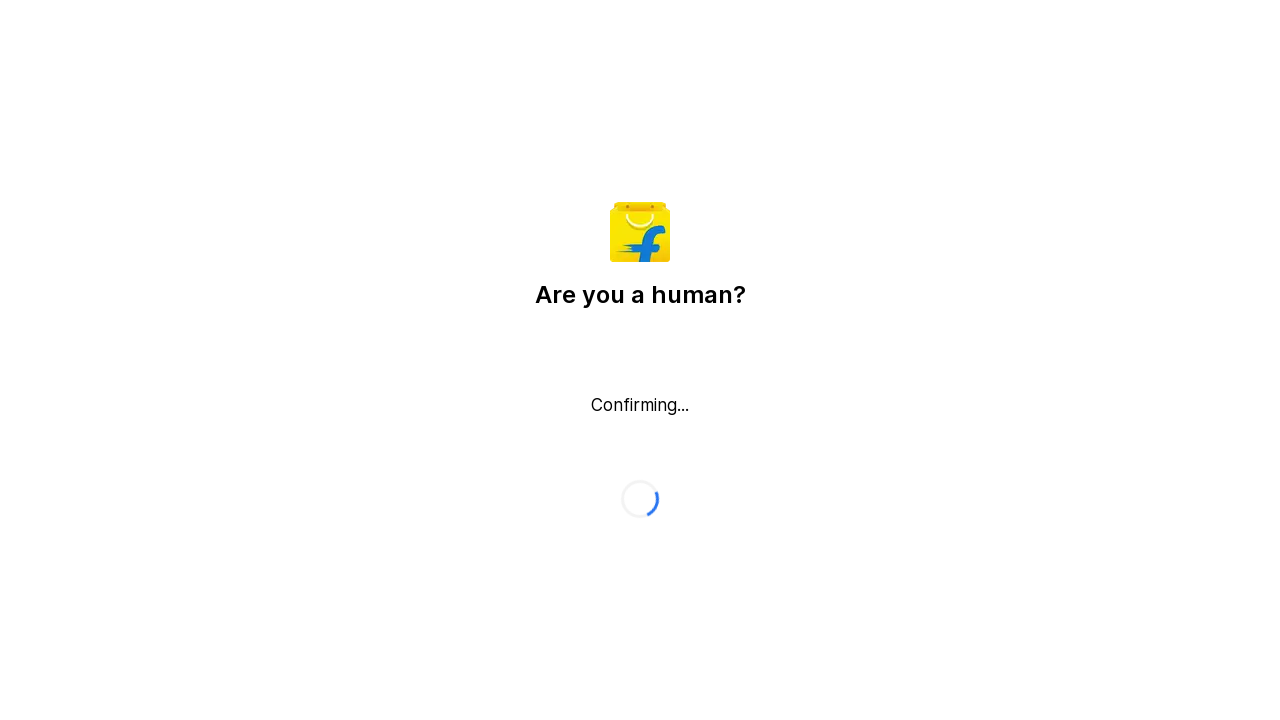

Scrolled down using PAGE_DOWN key (iteration 5/12)
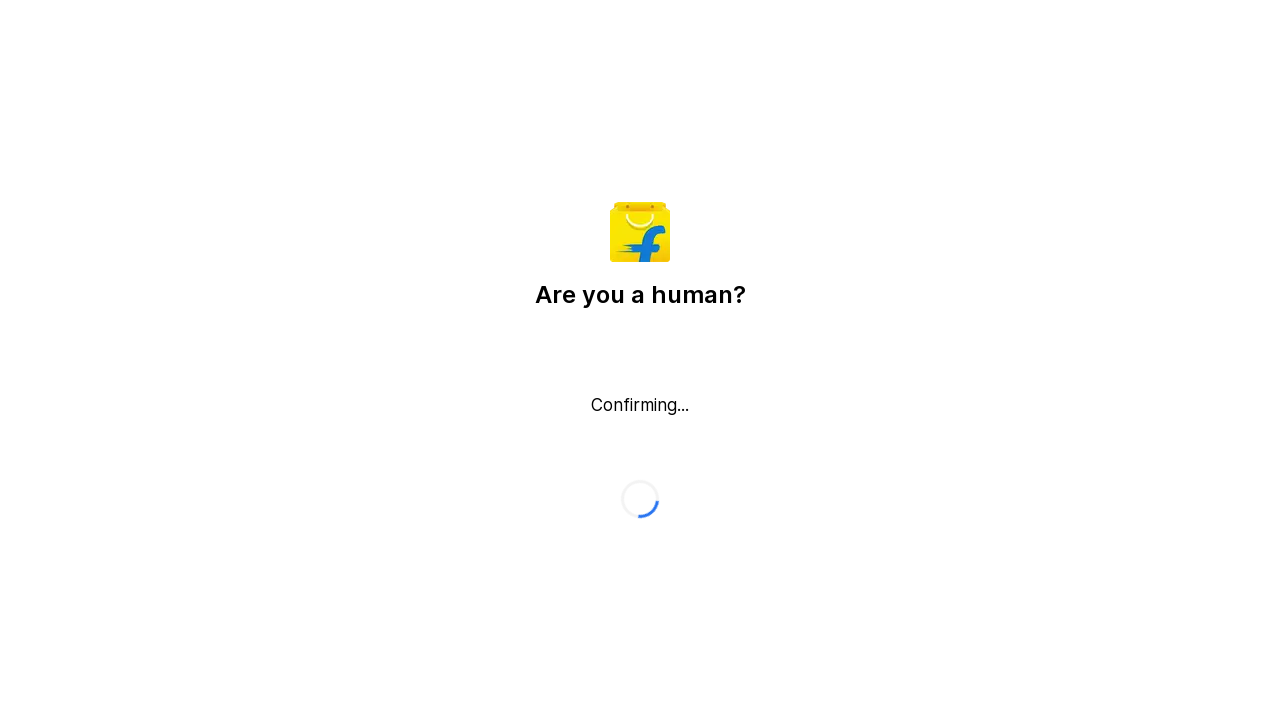

Waited 500ms before next scroll
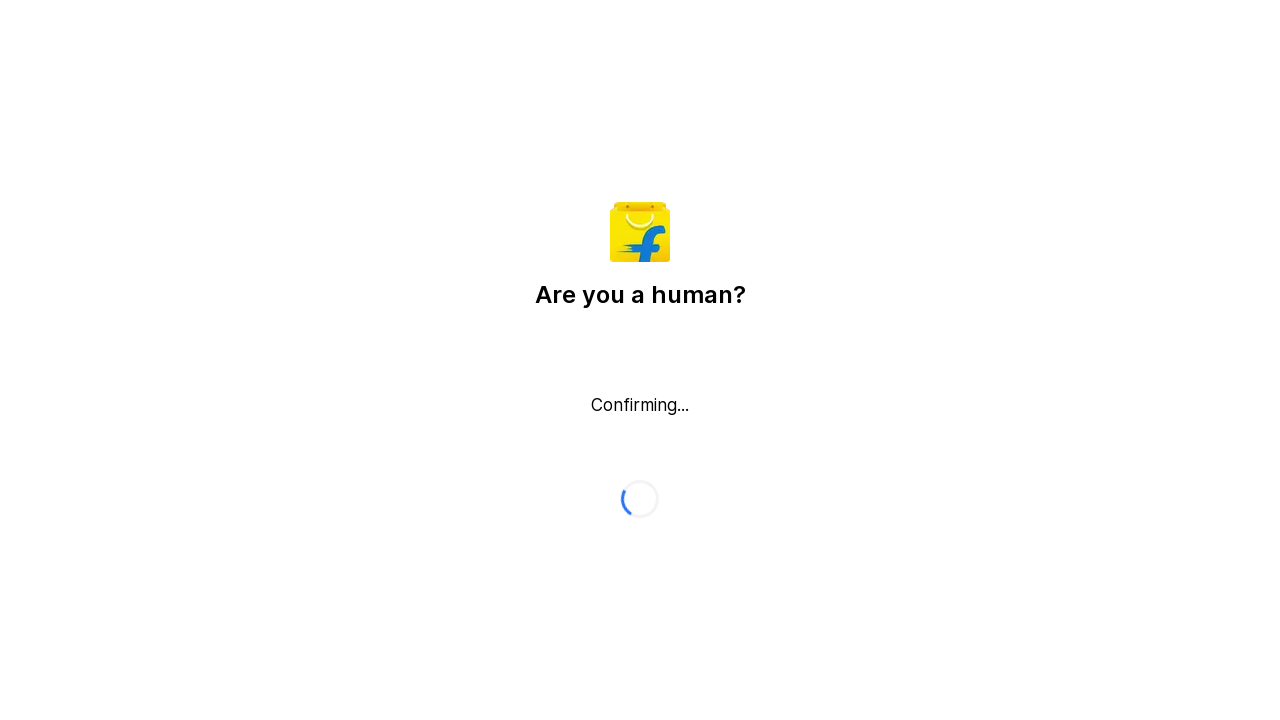

Scrolled down using PAGE_DOWN key (iteration 6/12)
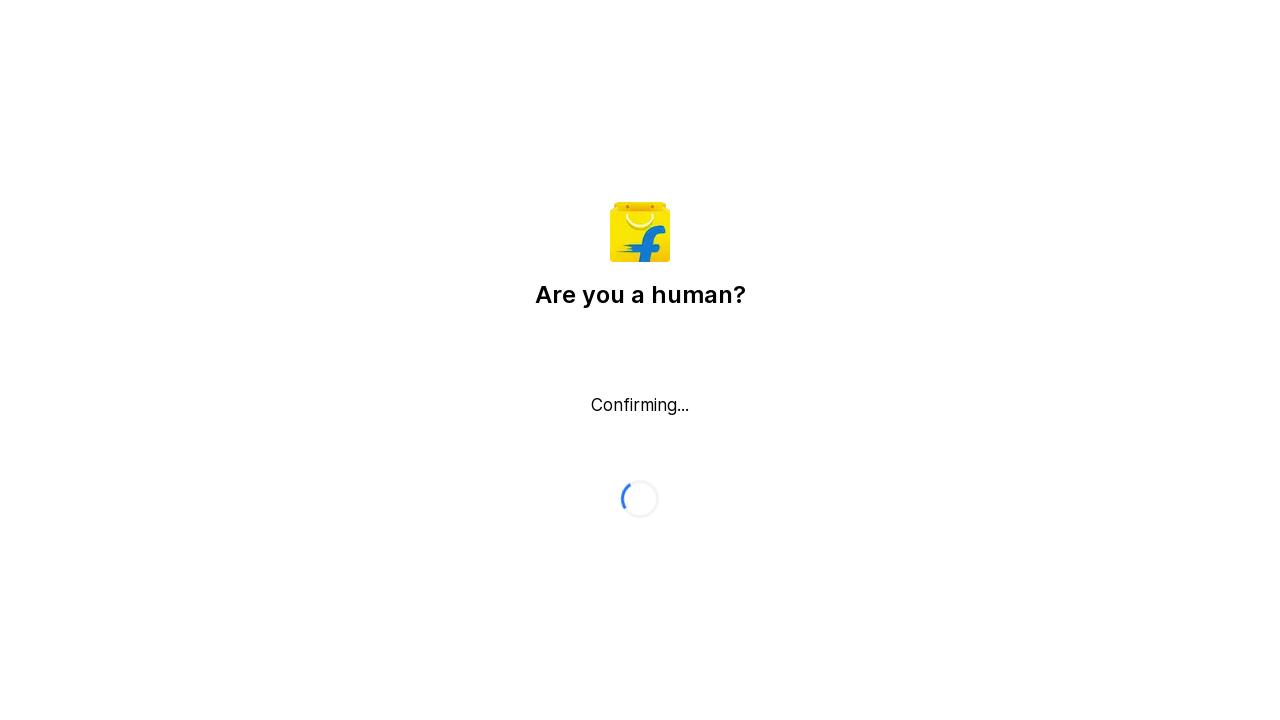

Waited 500ms before next scroll
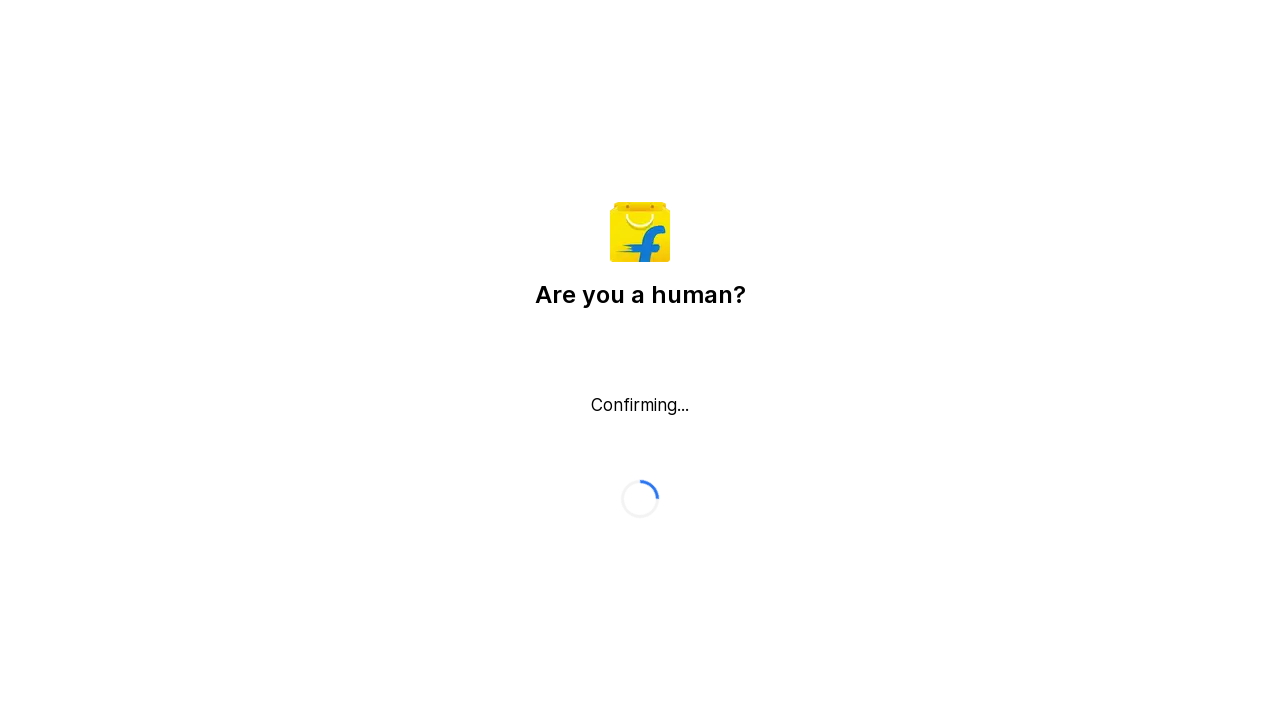

Scrolled down using PAGE_DOWN key (iteration 7/12)
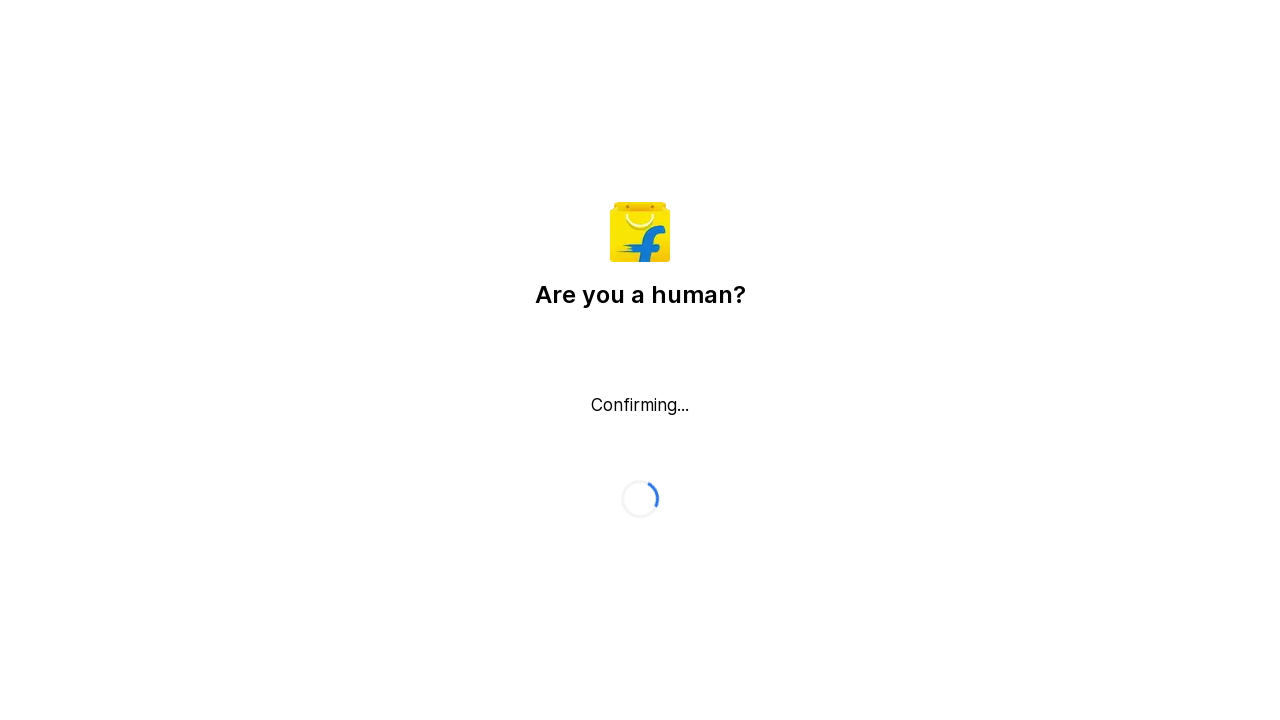

Waited 500ms before next scroll
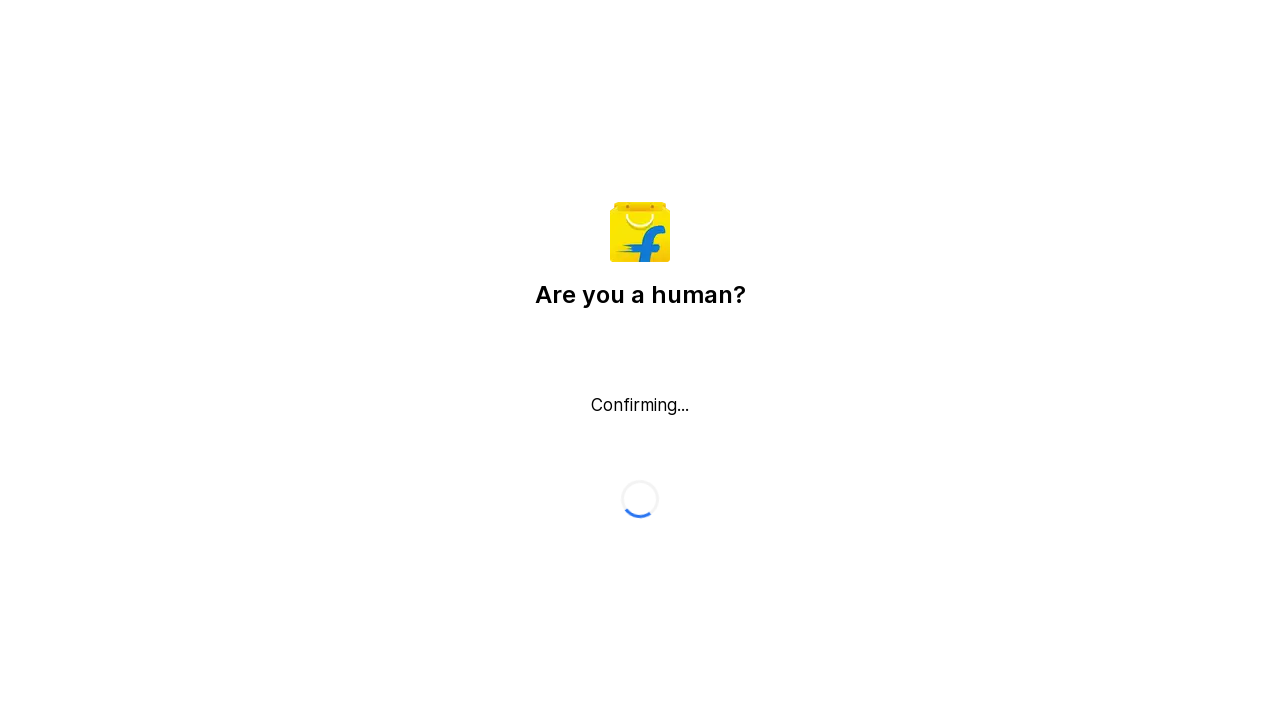

Scrolled down using PAGE_DOWN key (iteration 8/12)
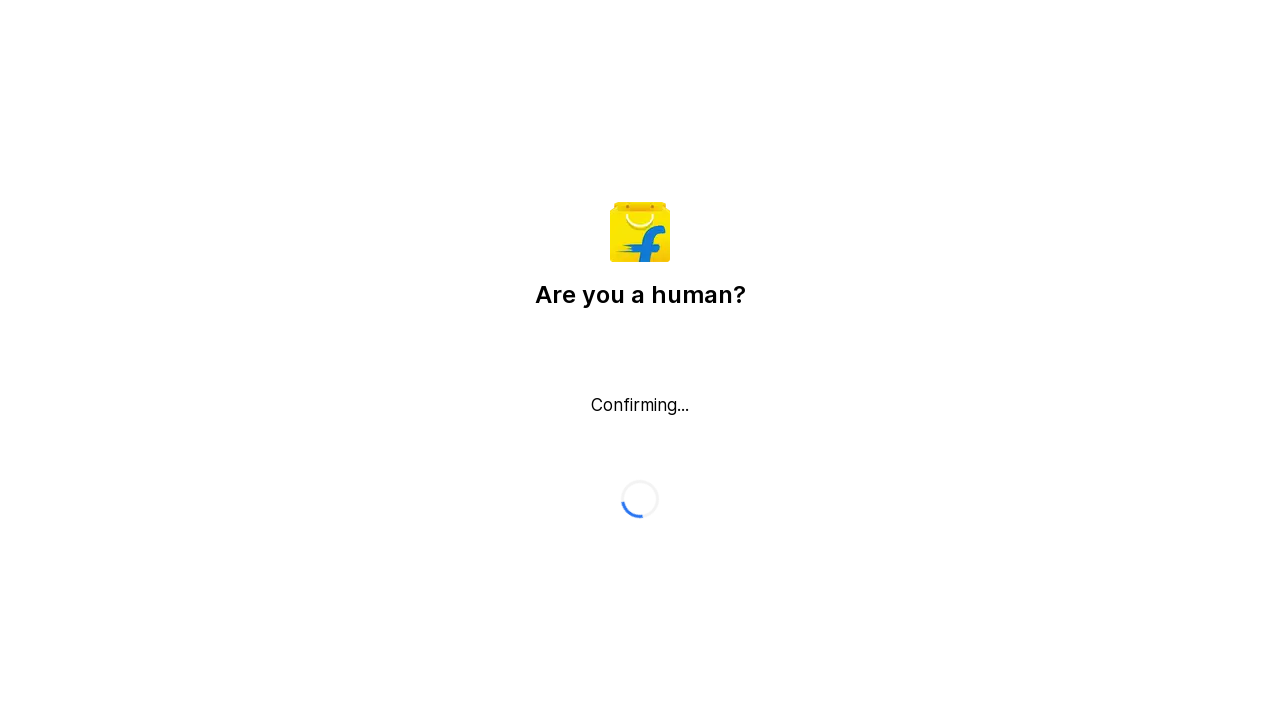

Waited 500ms before next scroll
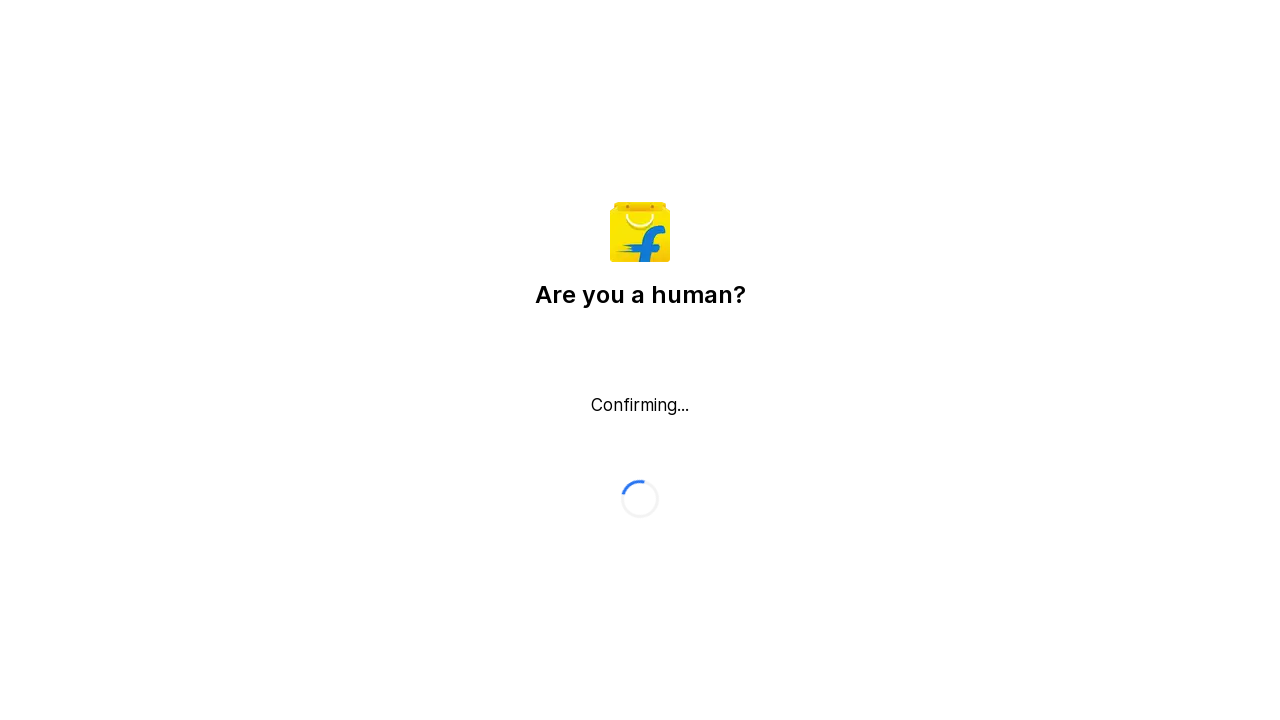

Scrolled down using PAGE_DOWN key (iteration 9/12)
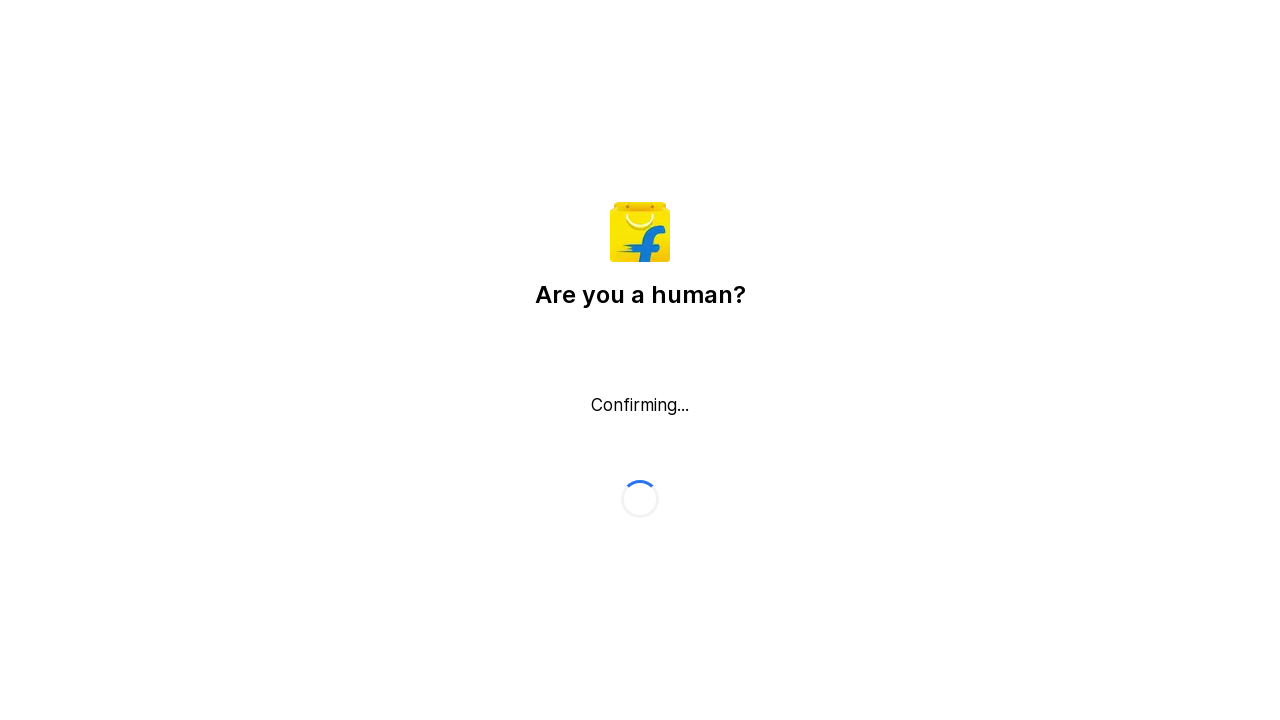

Waited 500ms before next scroll
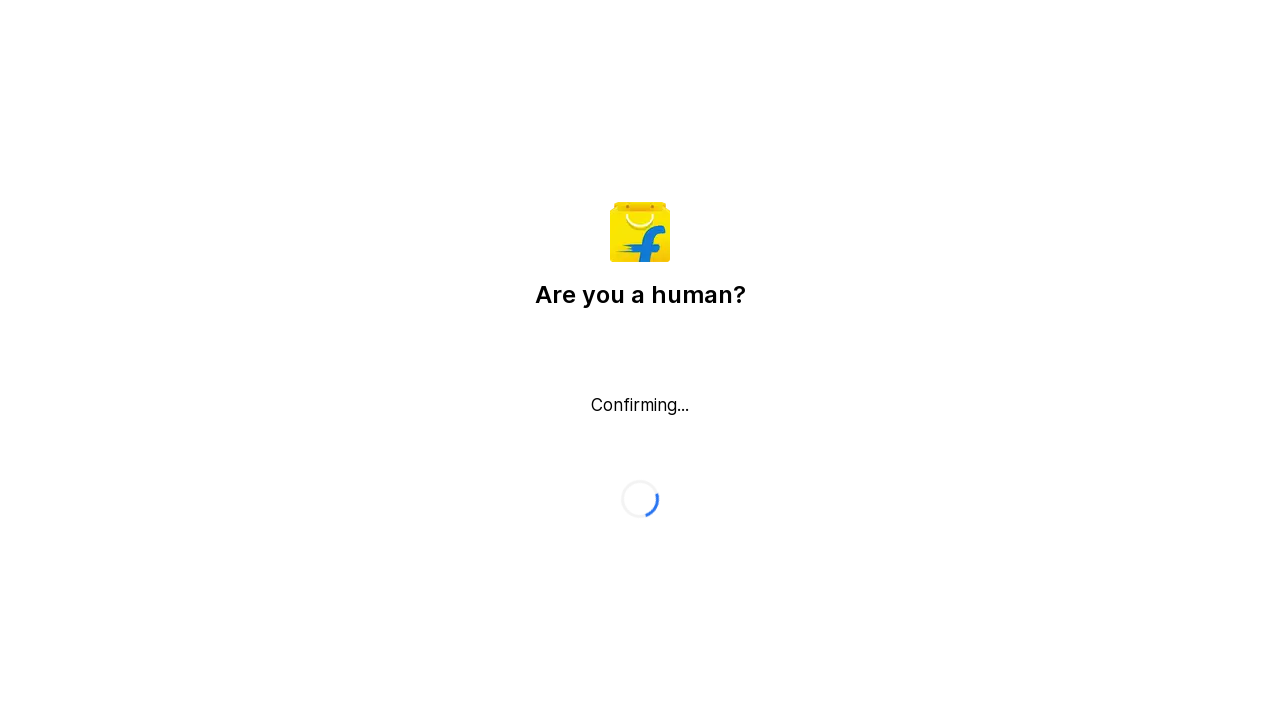

Scrolled down using PAGE_DOWN key (iteration 10/12)
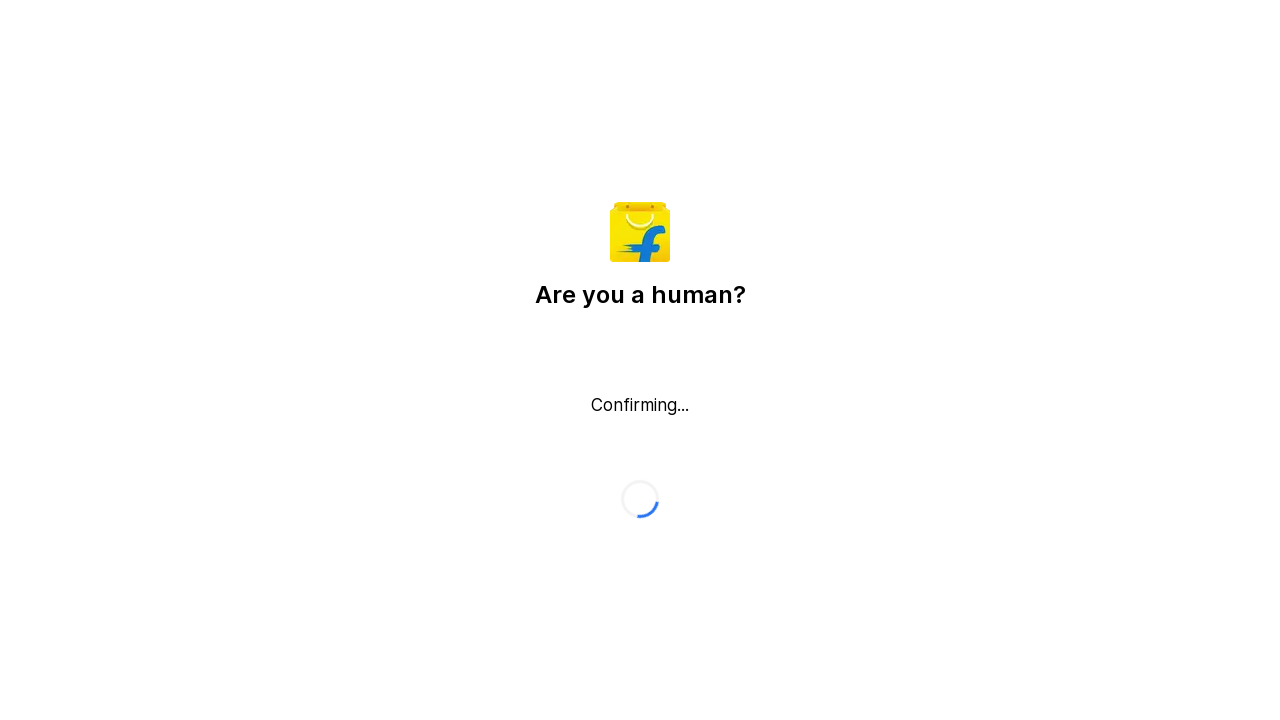

Waited 500ms before next scroll
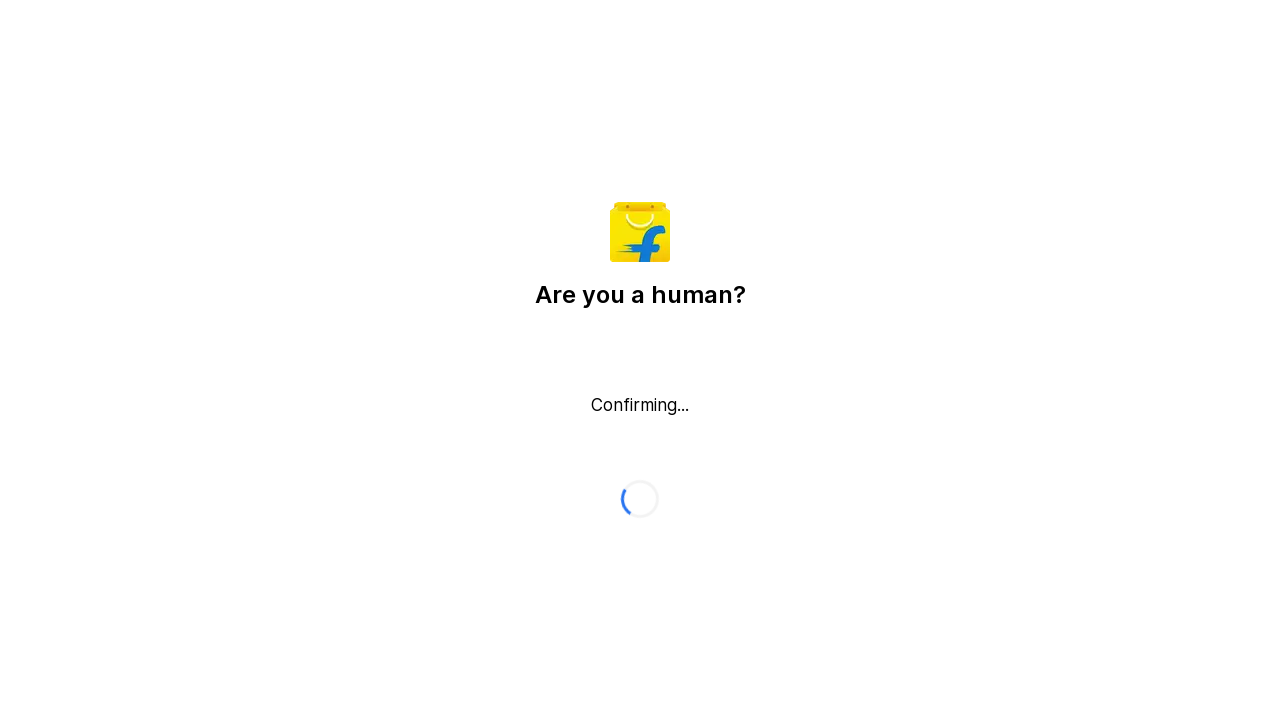

Scrolled down using PAGE_DOWN key (iteration 11/12)
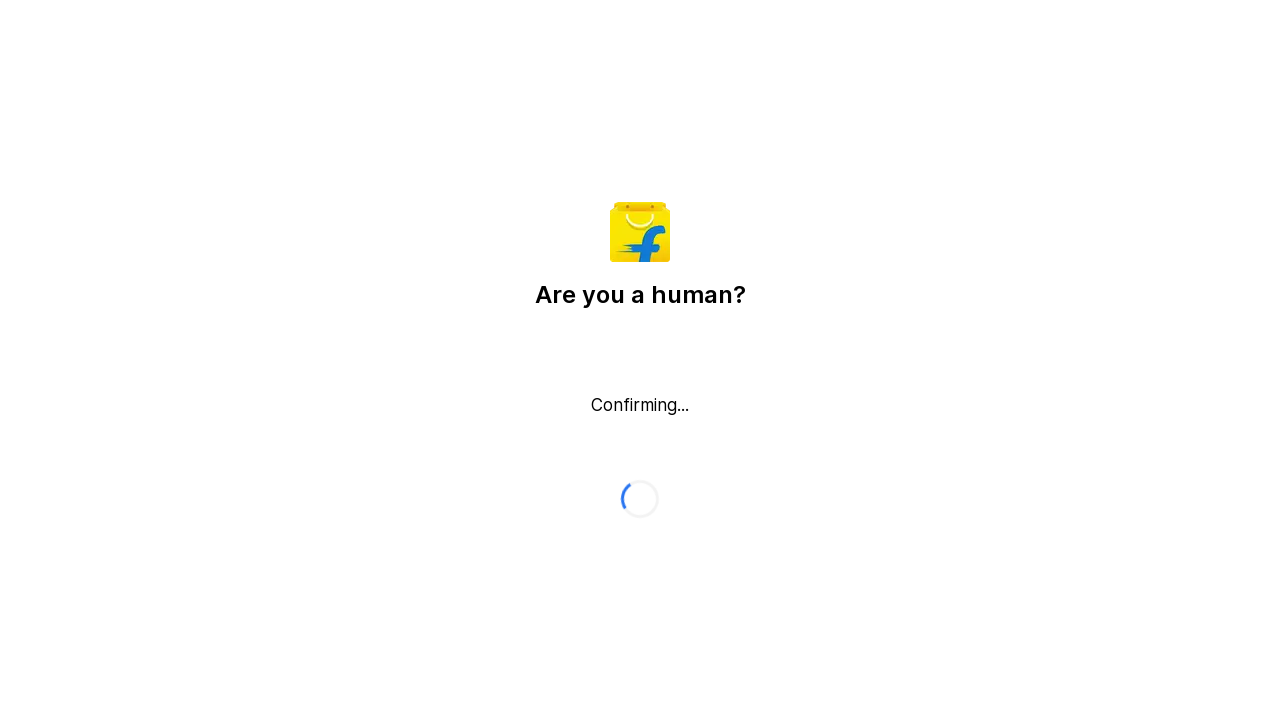

Waited 500ms before next scroll
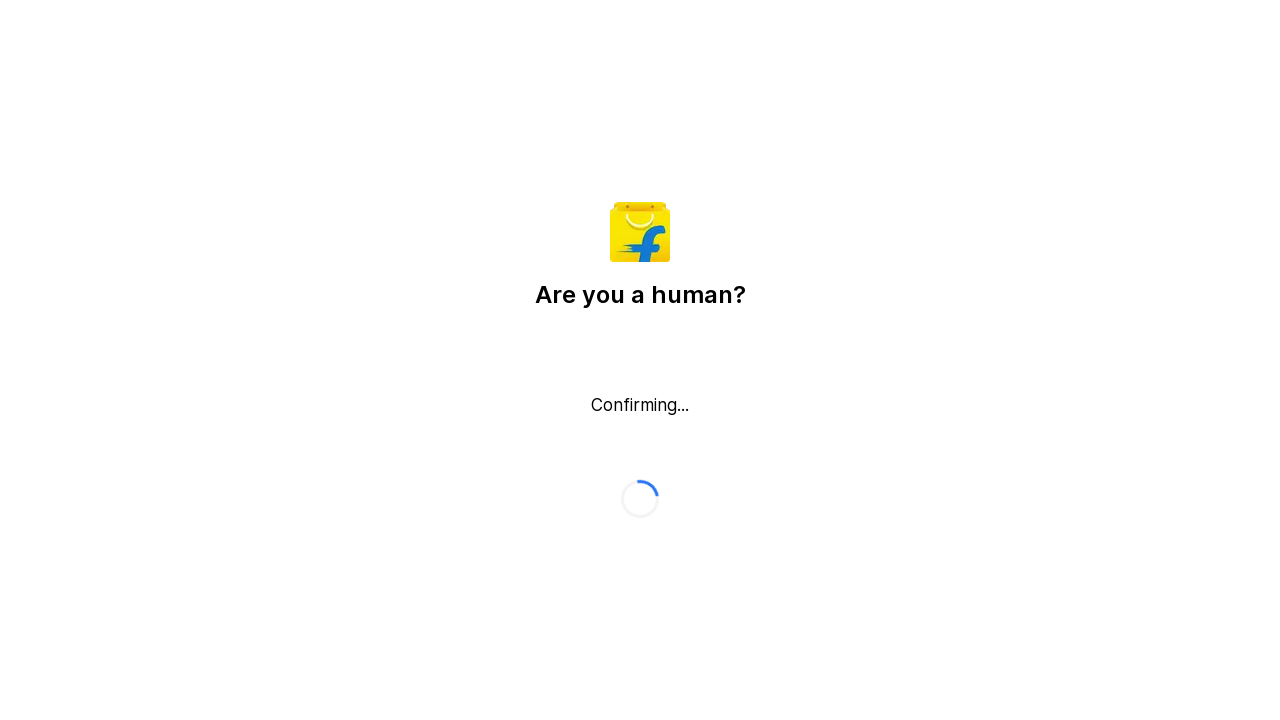

Scrolled down using PAGE_DOWN key (iteration 12/12)
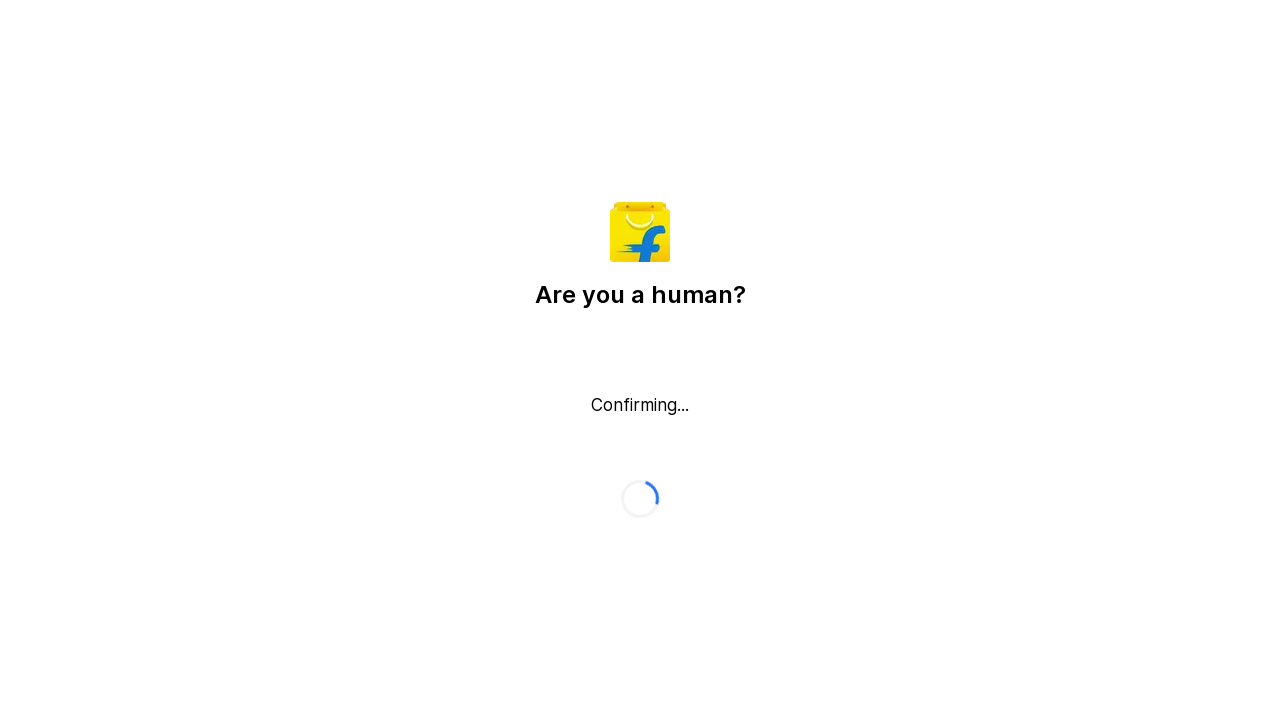

Waited 500ms before next scroll
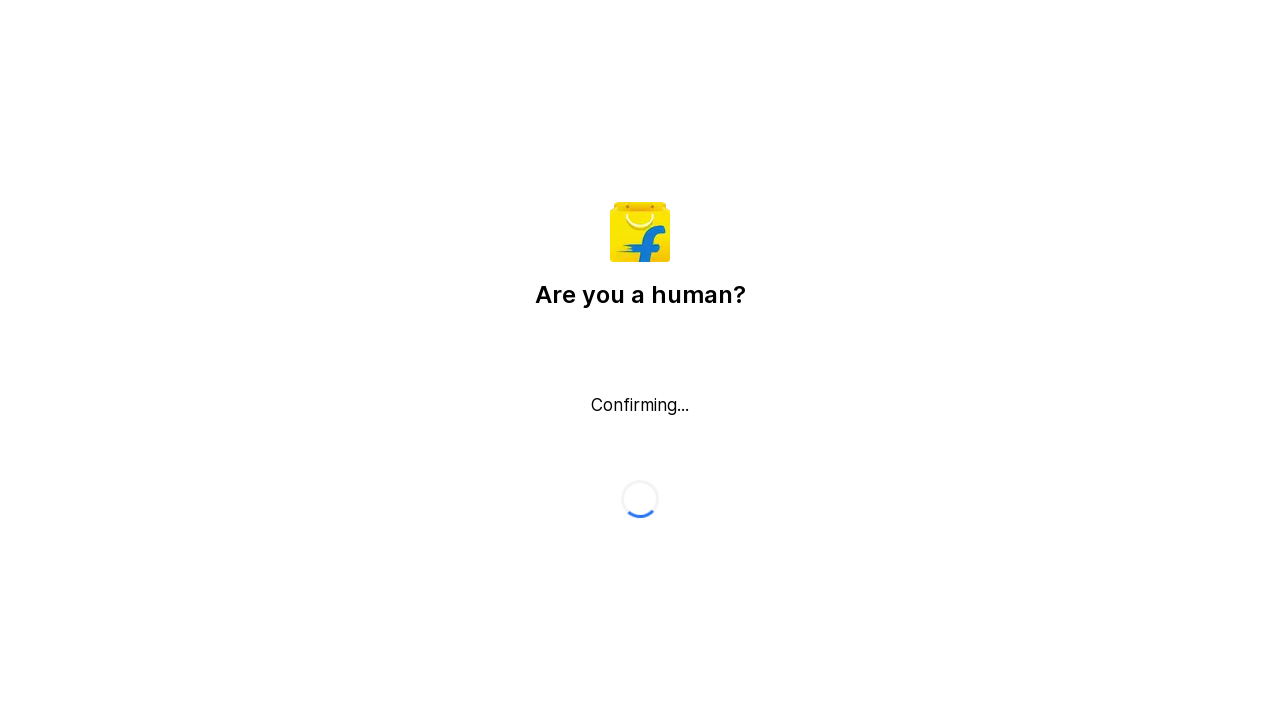

Waited 2000ms after completing PAGE_DOWN scrolls
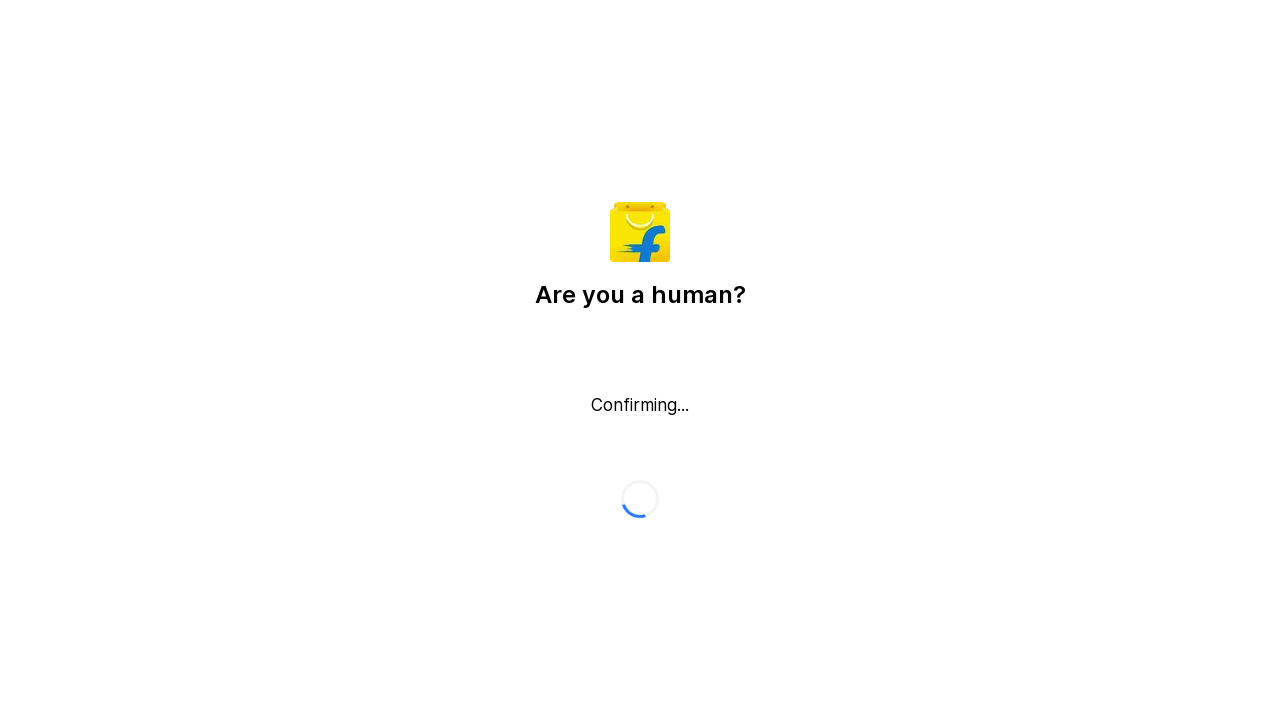

Jumped to bottom of page using CTRL+END
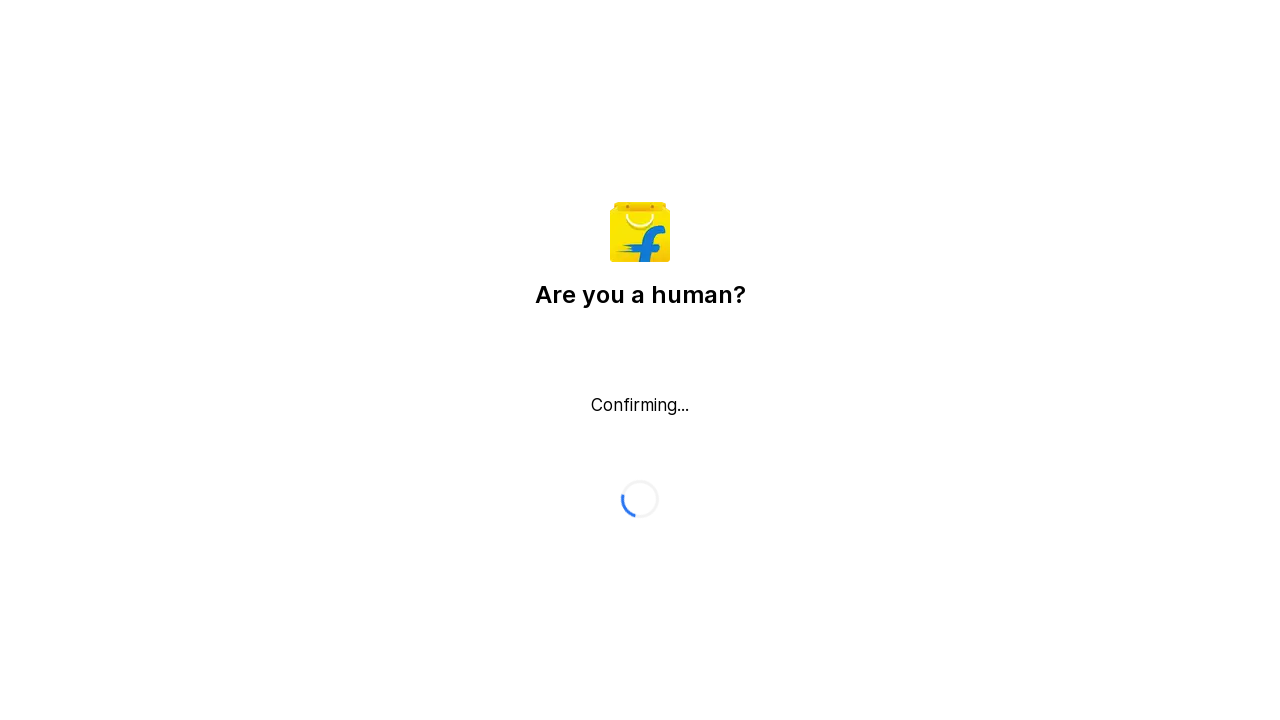

Waited 2000ms at bottom of page
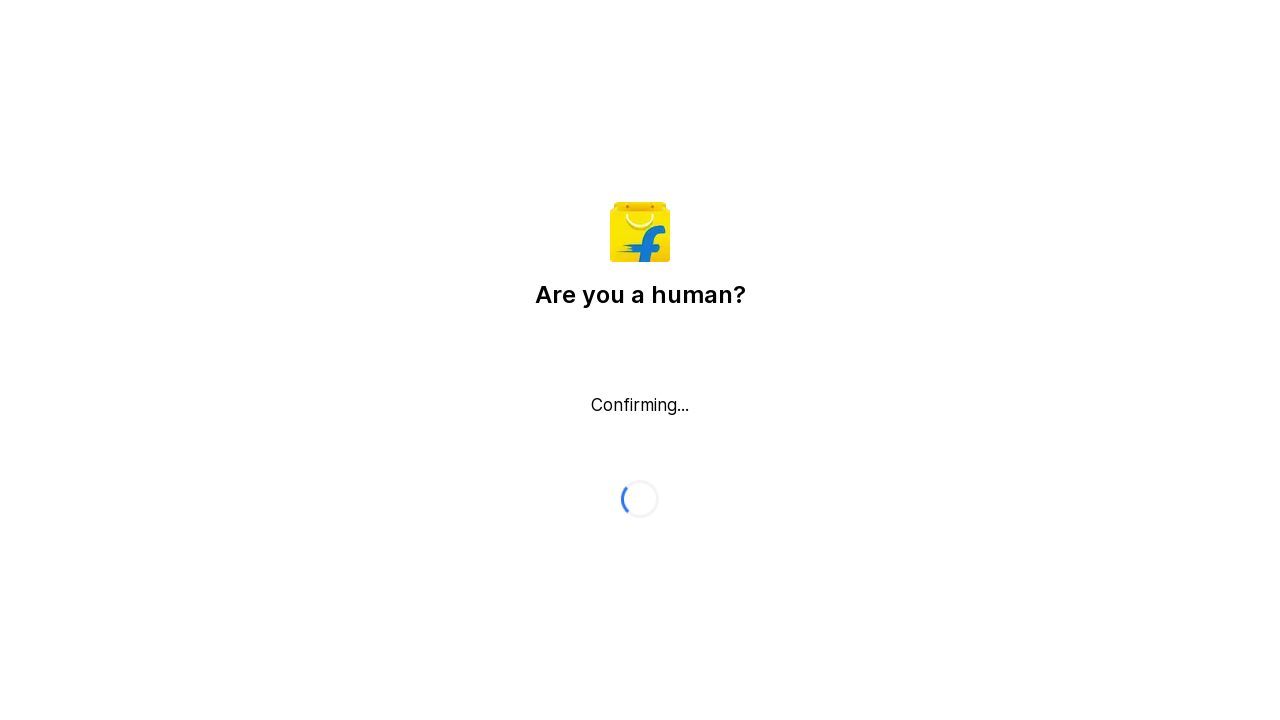

Returned to top of page using CTRL+HOME
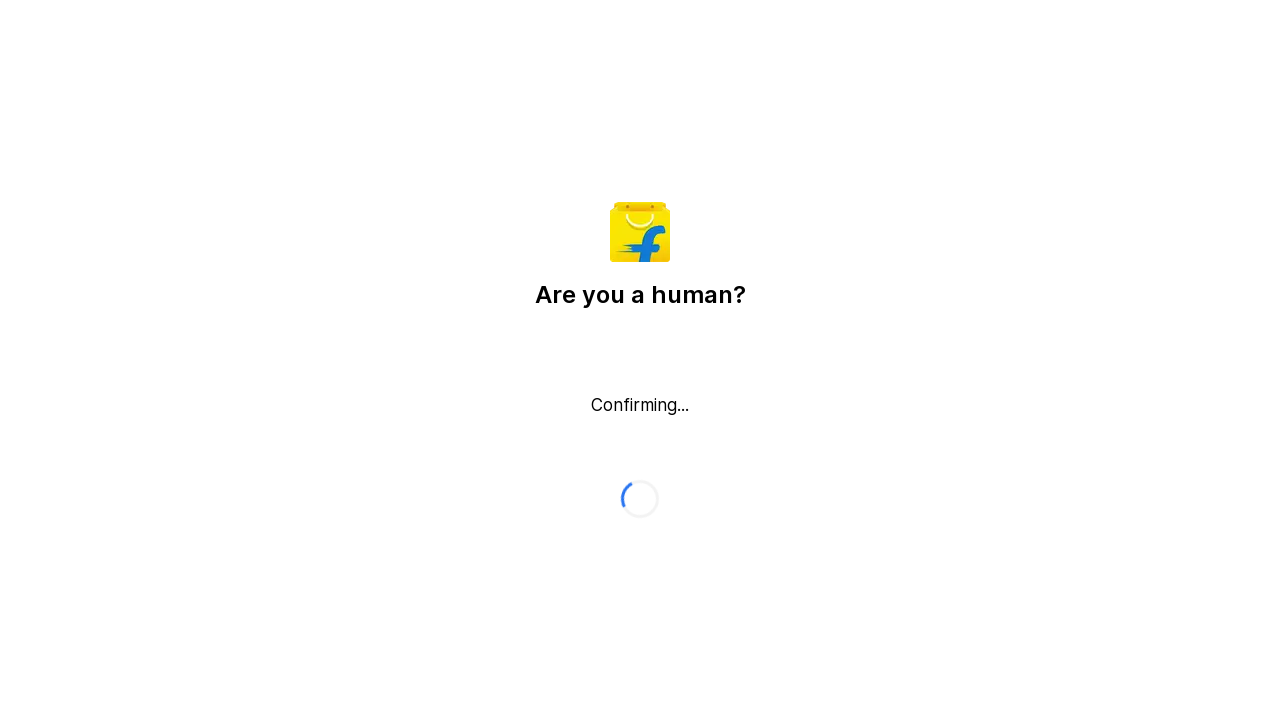

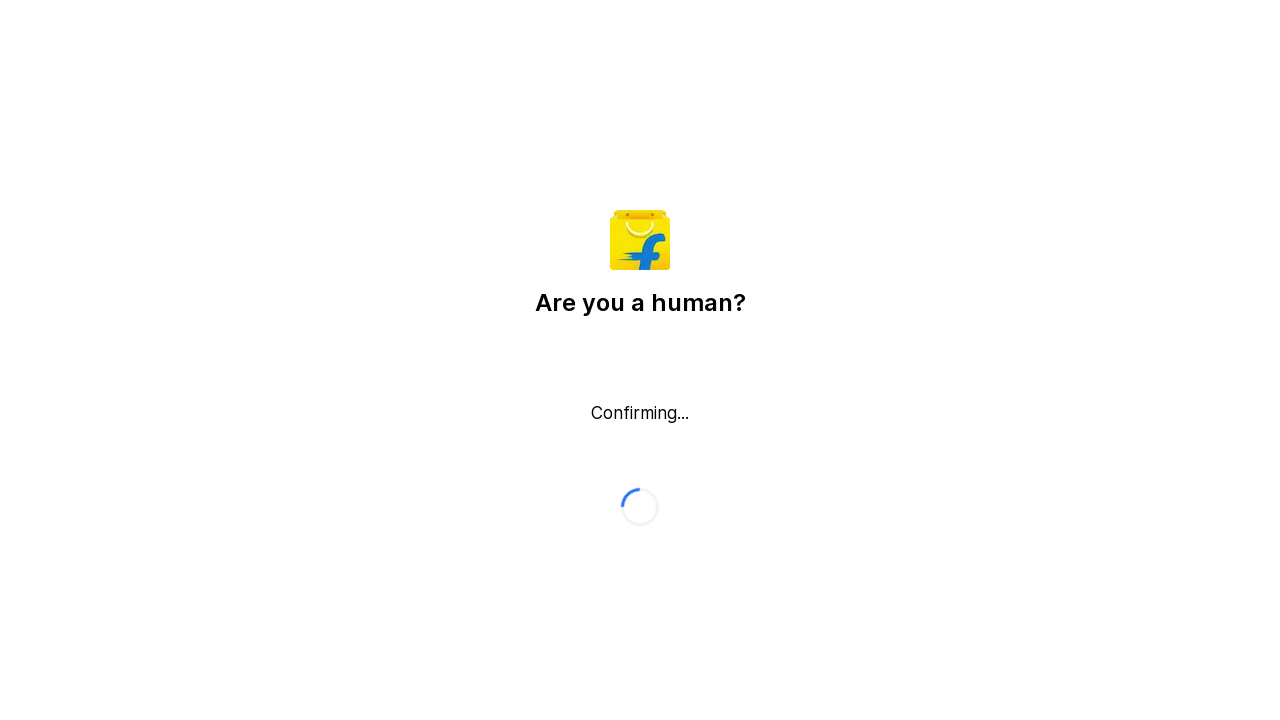